Clicks on Team submenu link and verifies the names of the three site creators

Starting URL: https://www.99-bottles-of-beer.net/

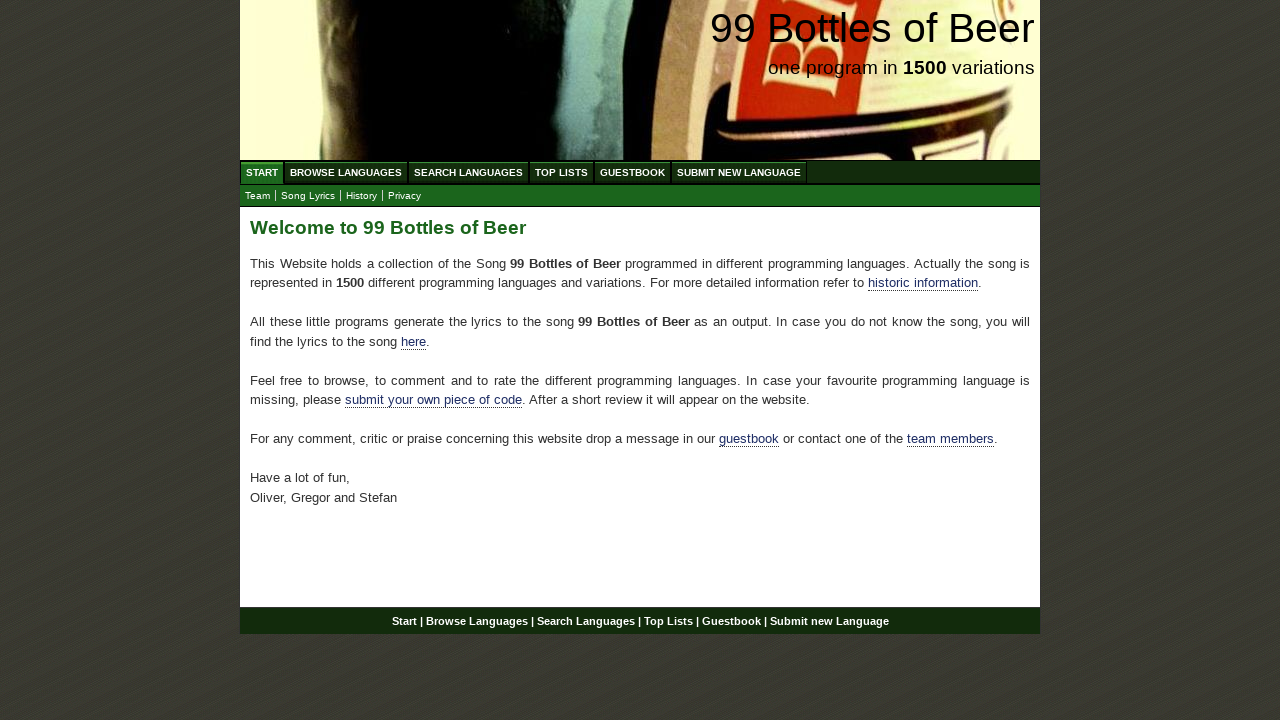

Clicked on Team submenu link at (258, 196) on a[href='team.html']
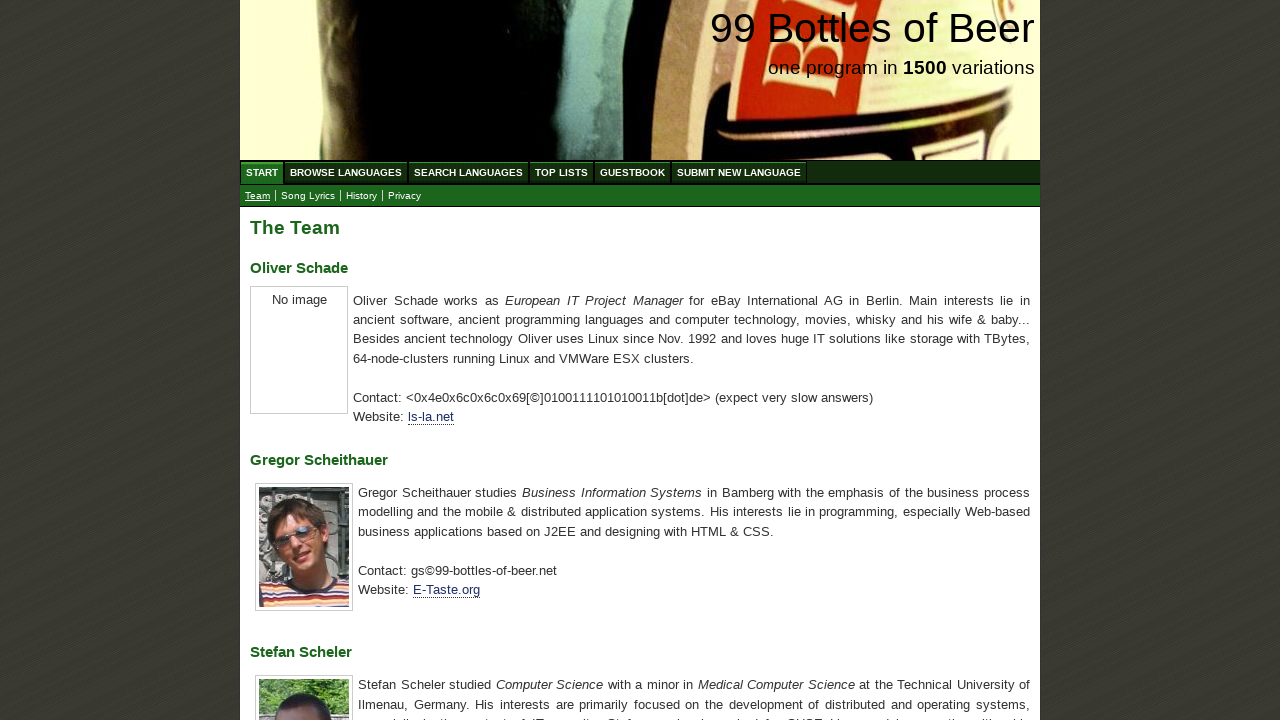

Verified Oliver Schade name is visible
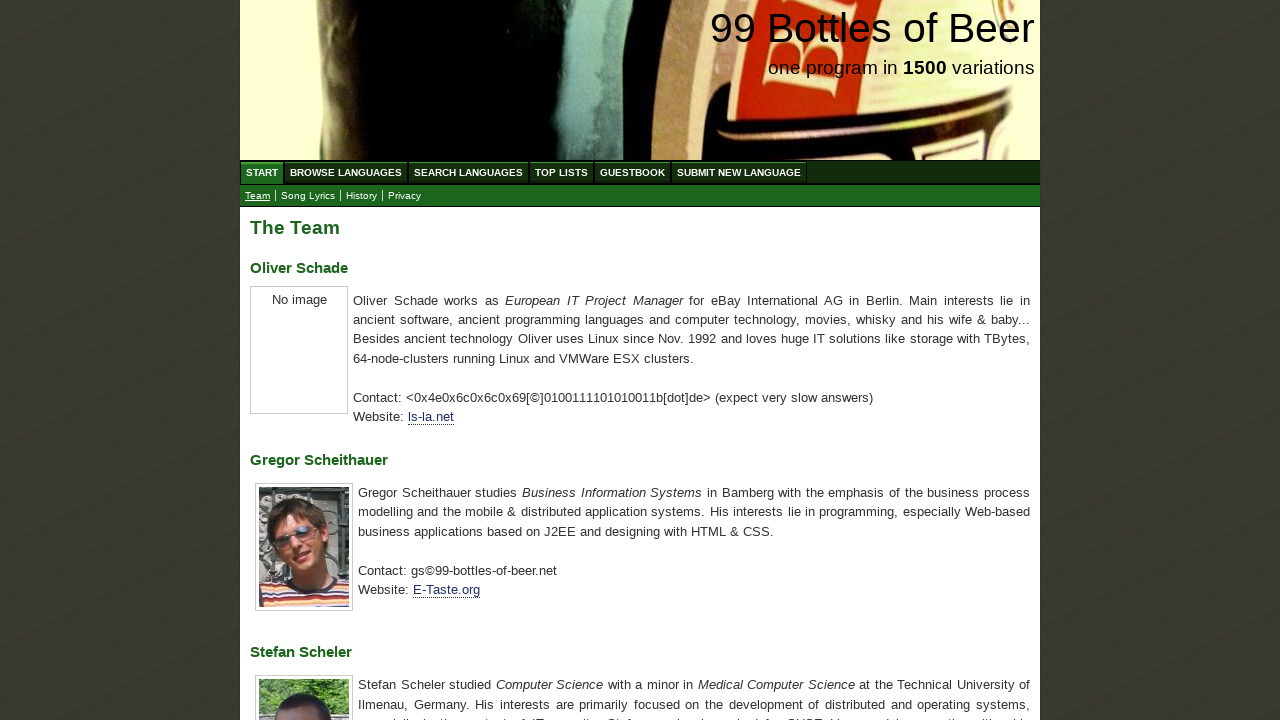

Verified Gregor Scheithauer name is visible
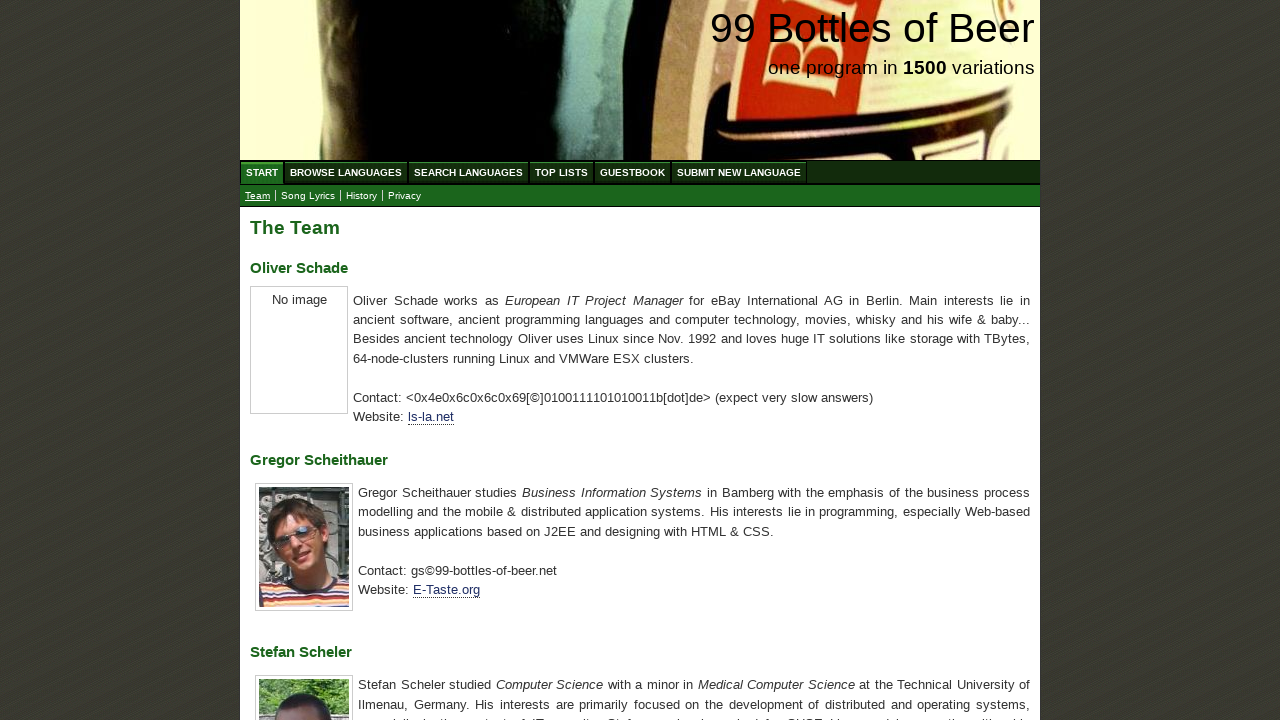

Verified Stefan Scheler name is visible
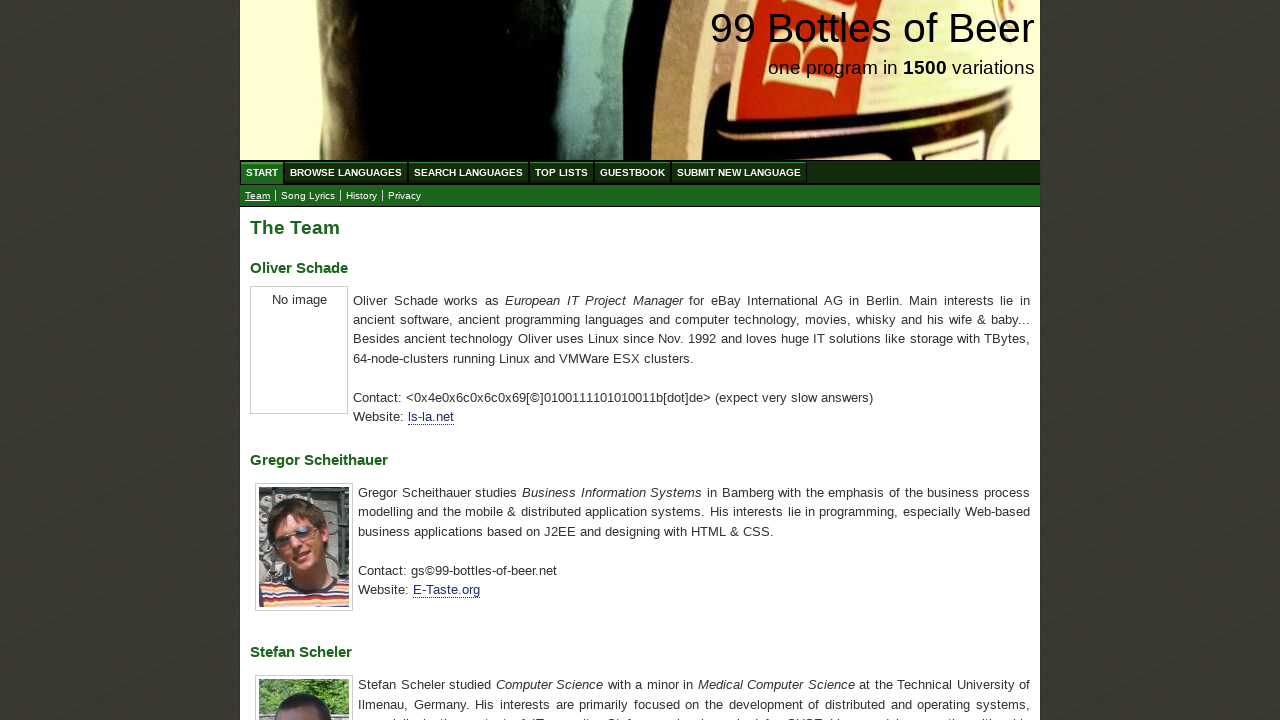

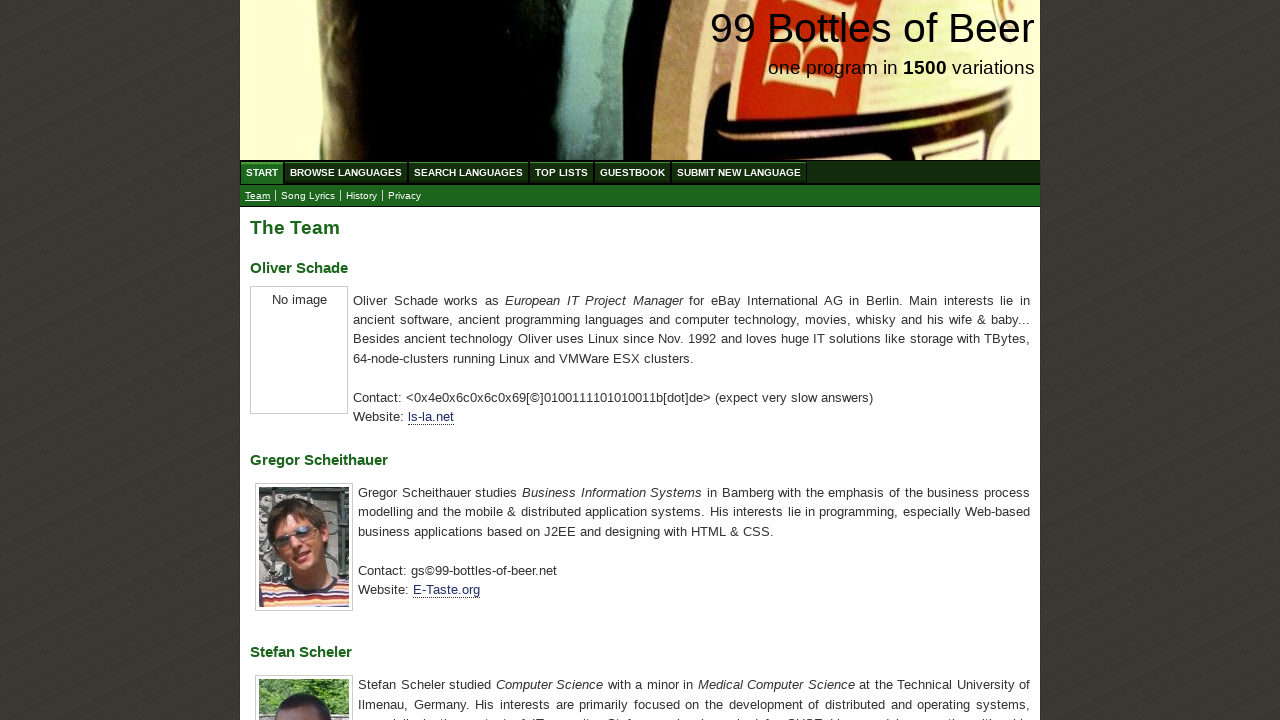